Tests withdrawal functionality including edge cases

Starting URL: https://www.globalsqa.com/angularJs-protractor/BankingProject/#/login

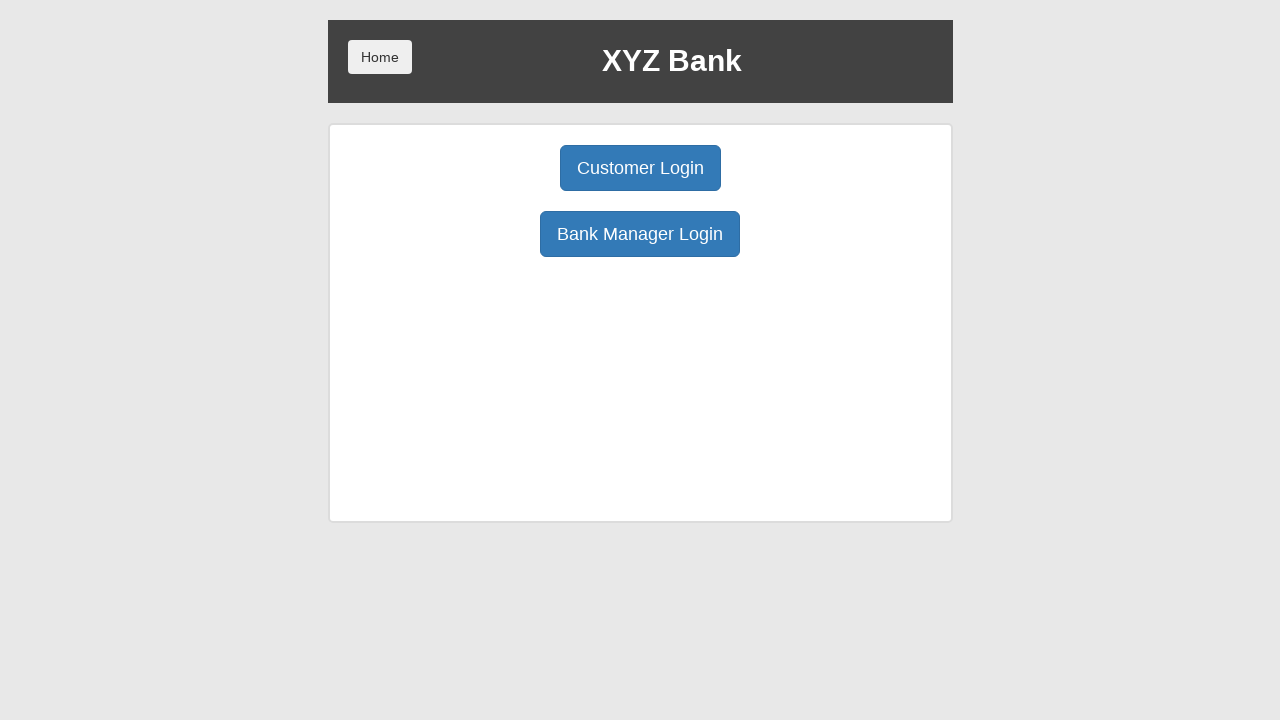

Clicked Customer Login button at (640, 168) on button:has-text('Customer Login')
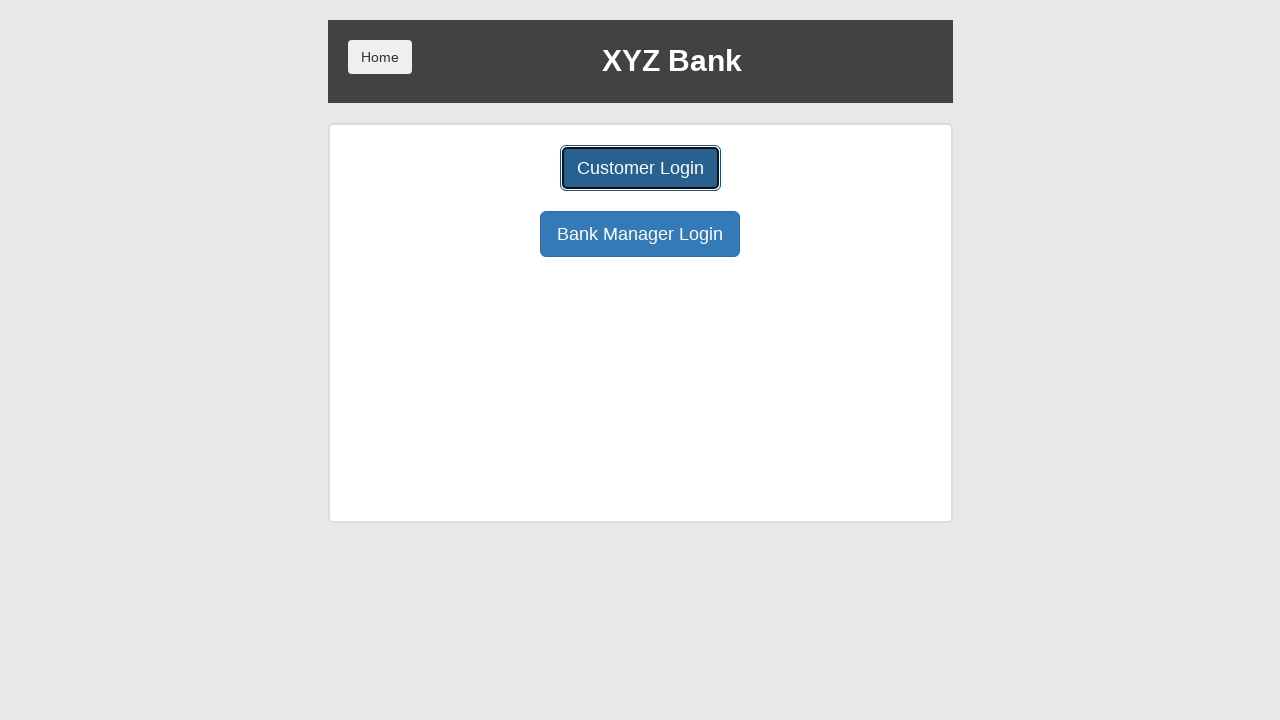

Selected Harry Potter from user dropdown on select#userSelect
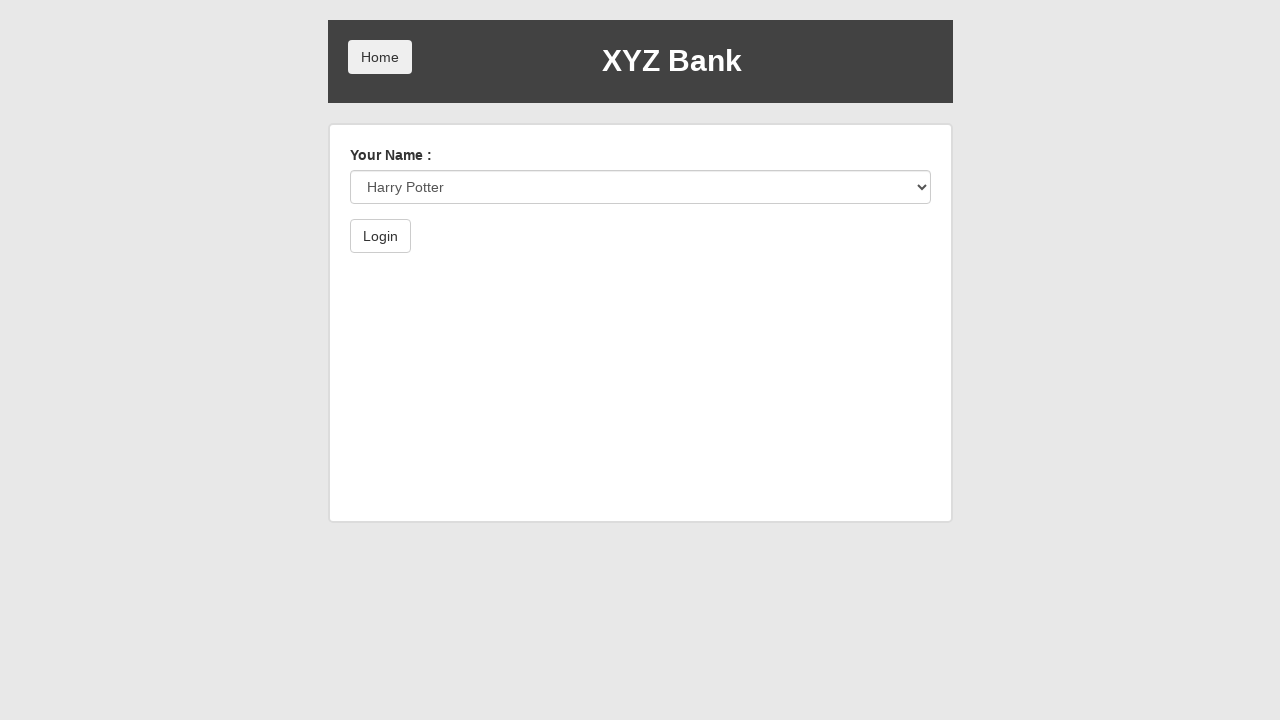

Submitted login form at (380, 236) on button[type='submit']
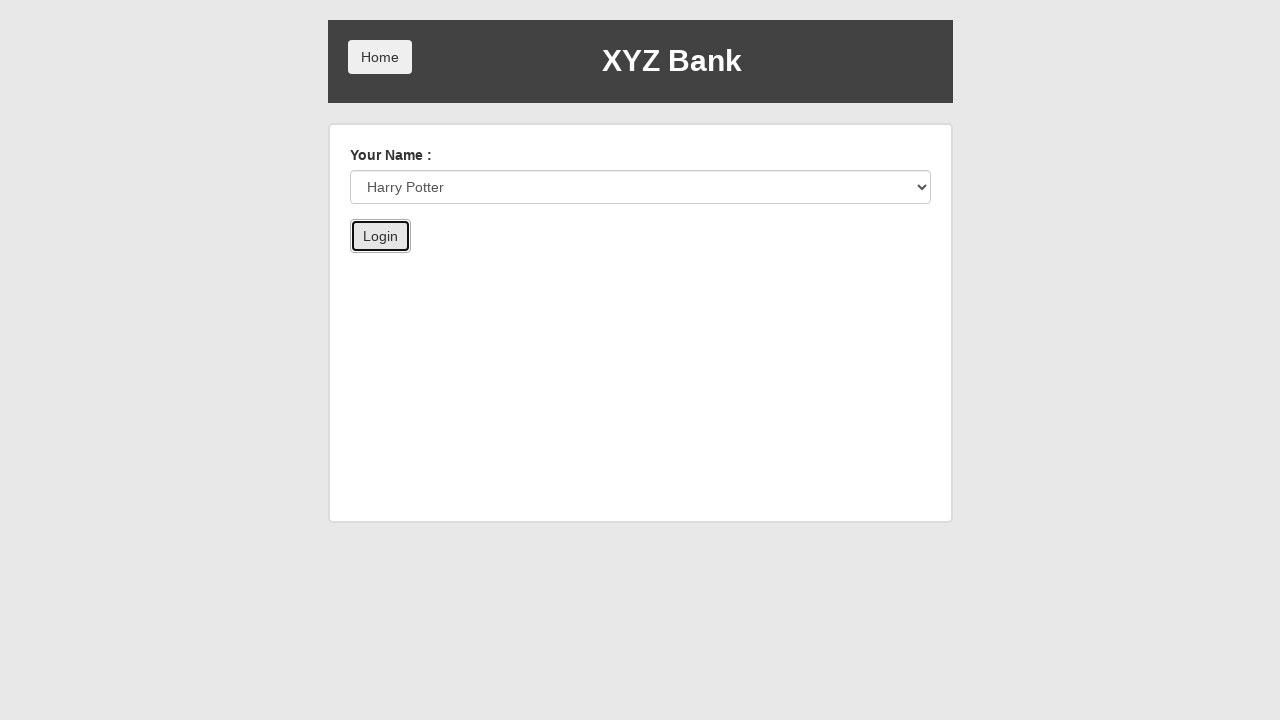

Clicked Withdrawal button at (760, 264) on button[ng-class='btnClass3']
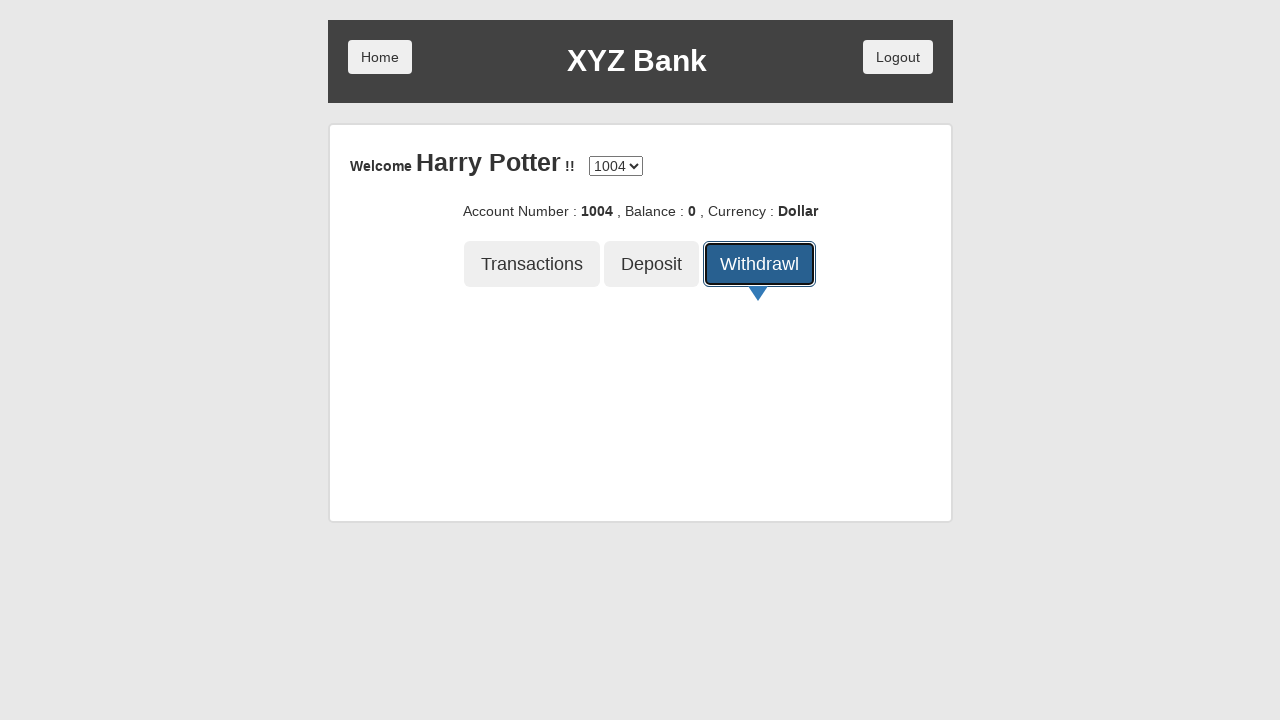

Entered withdrawal amount of 100 on input[ng-model='amount']
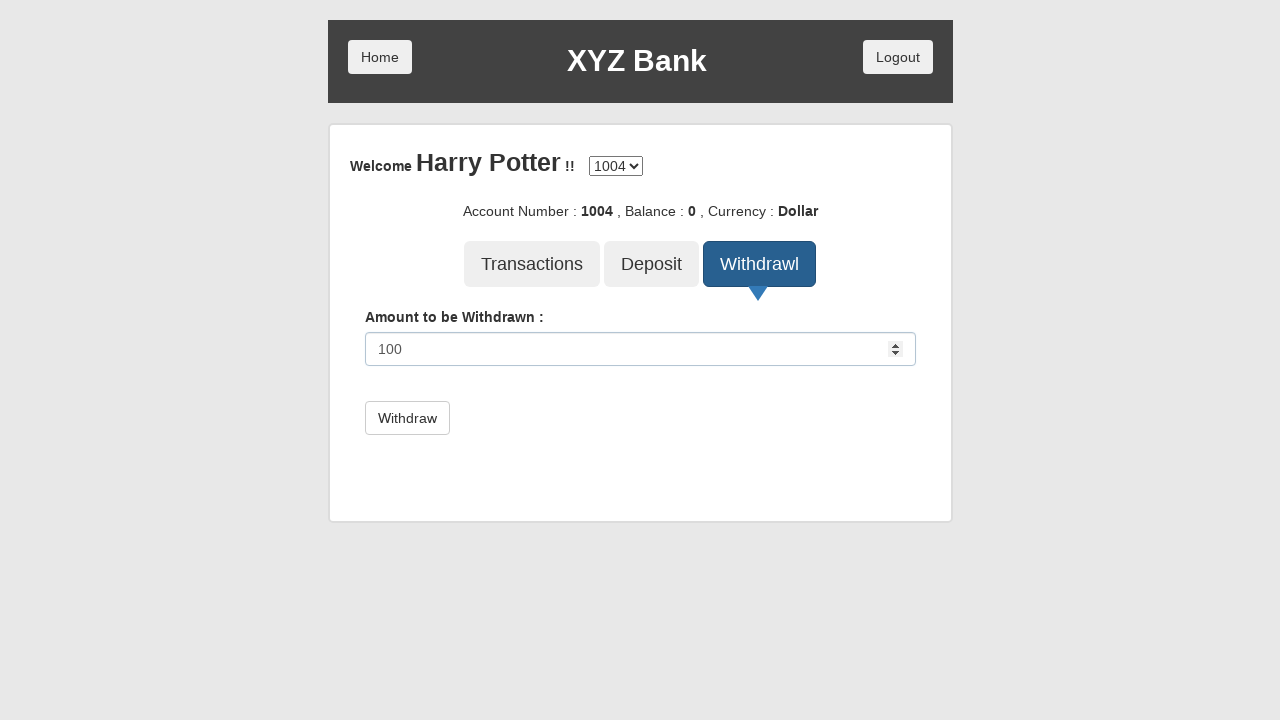

Submitted withdrawal request at (407, 418) on button[type='submit']
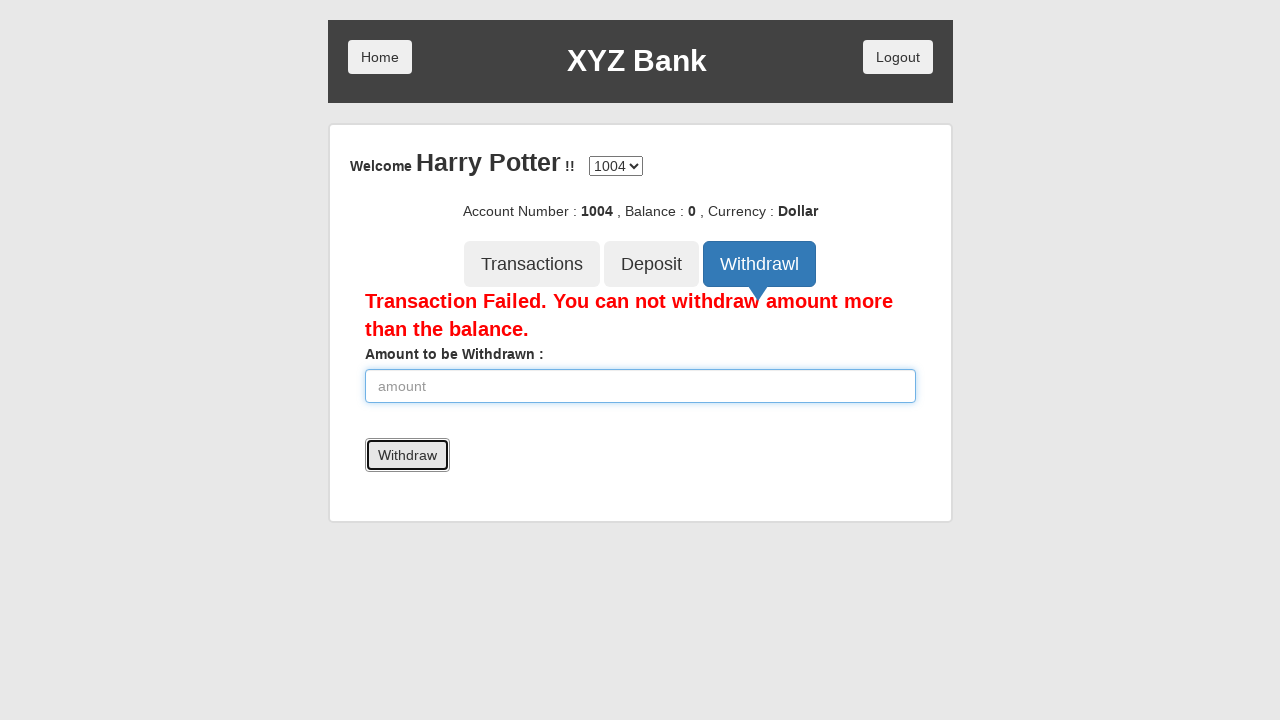

Waited for error message to appear
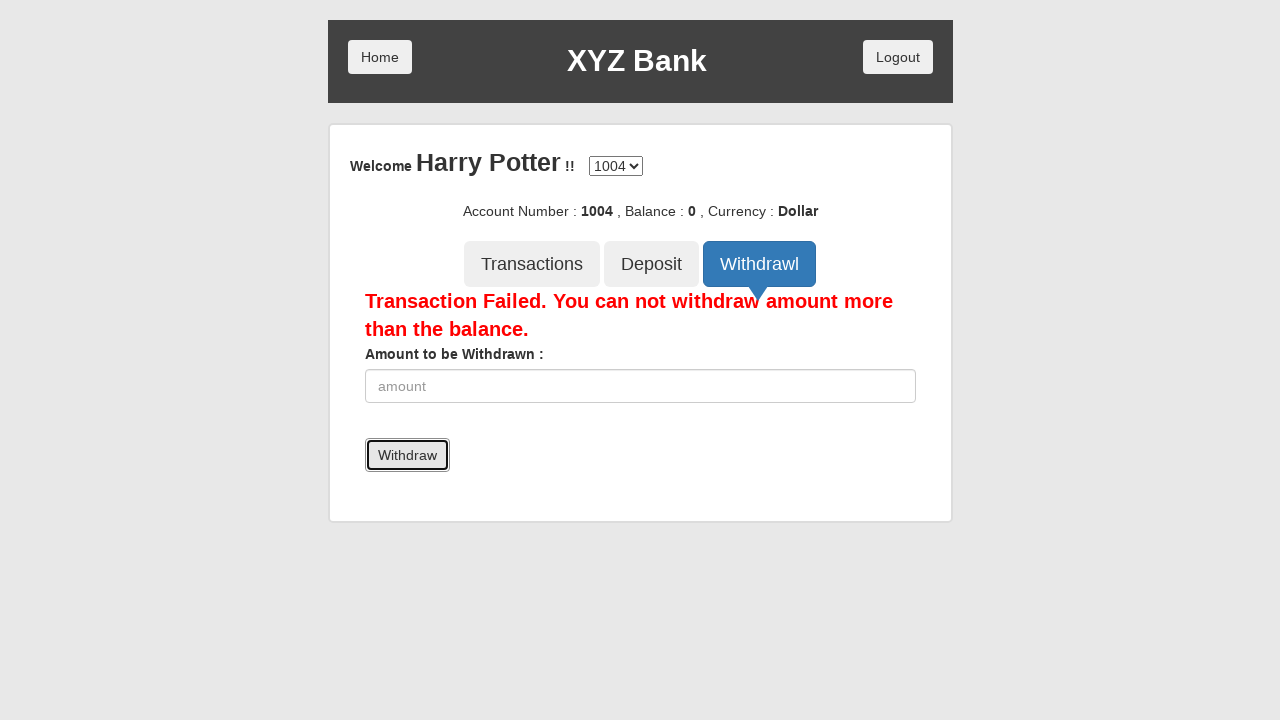

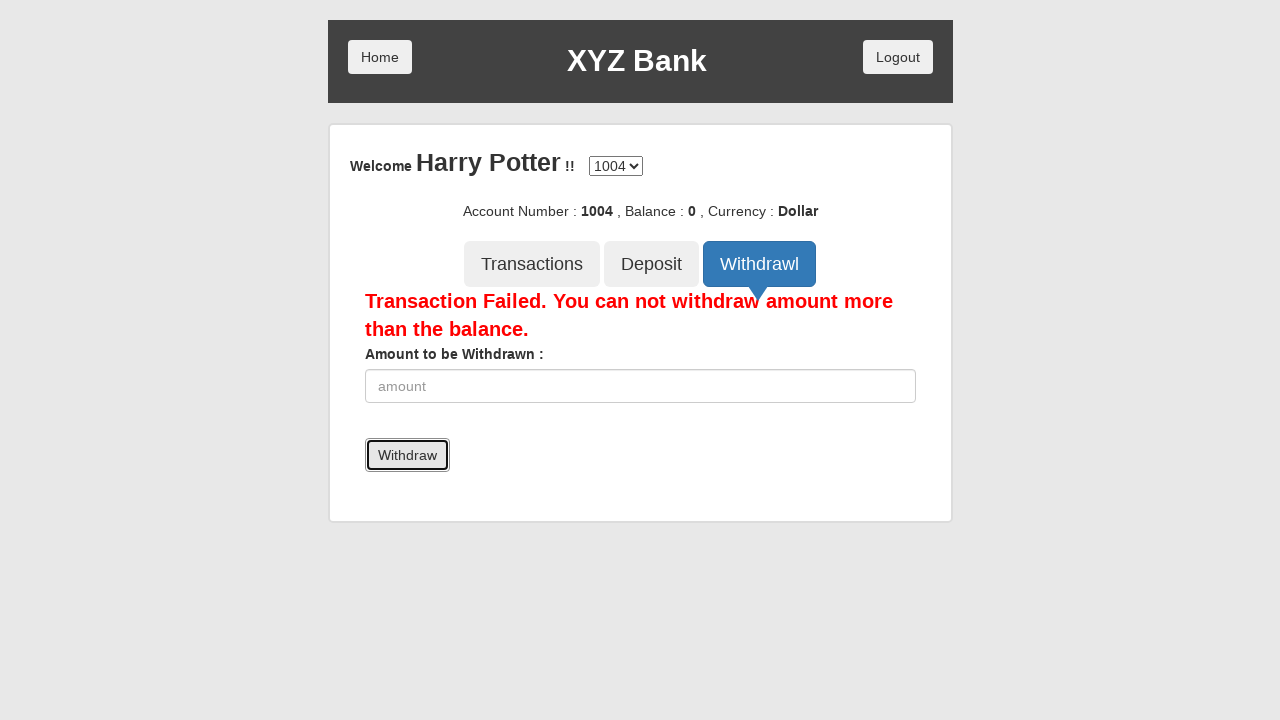